Tests radio button functionality by selecting Yes, then Impressive, and verifying the No button is disabled

Starting URL: https://demoqa.com/radio-button

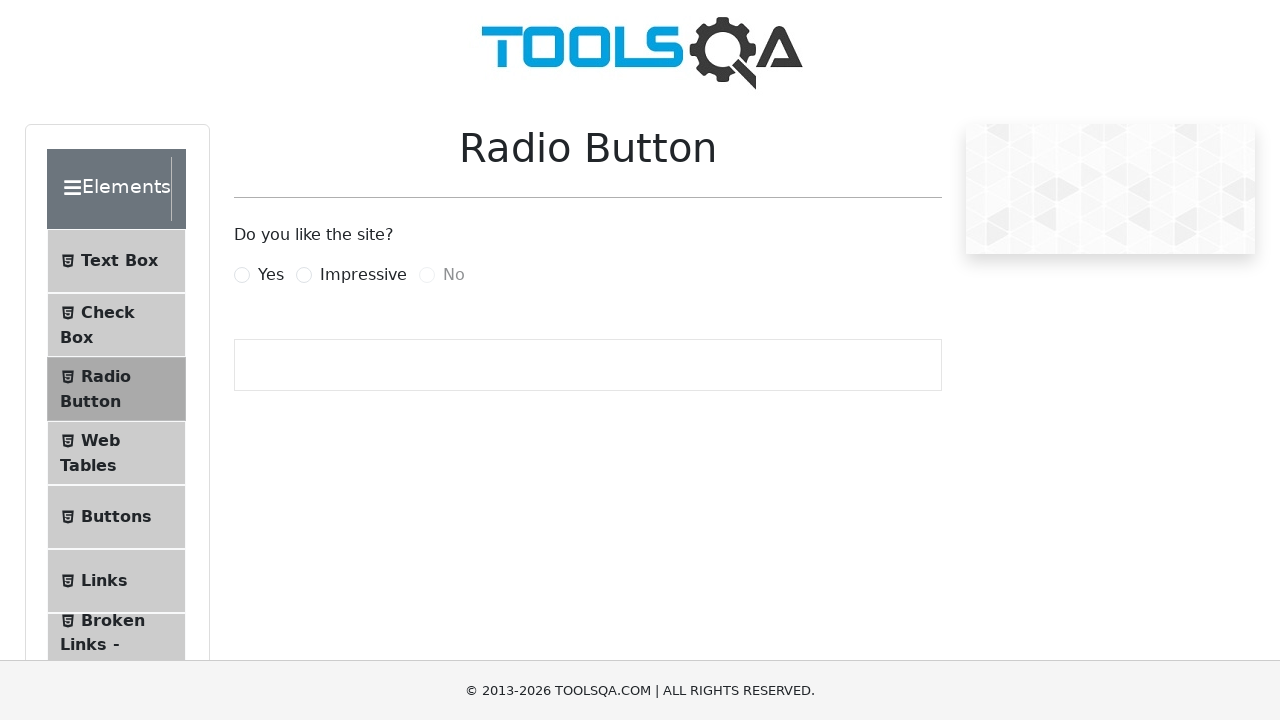

Waited for radio-button page to load
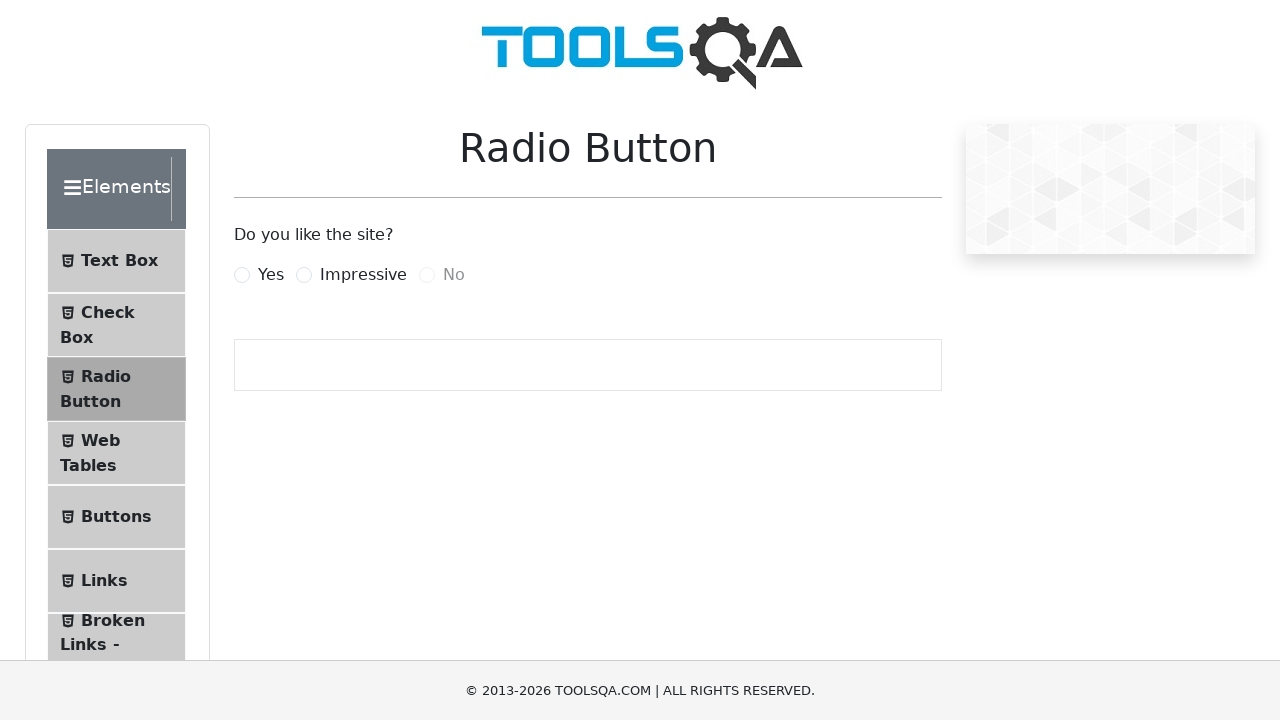

Clicked on the 'Yes' radio button at (271, 275) on label[for='yesRadio']
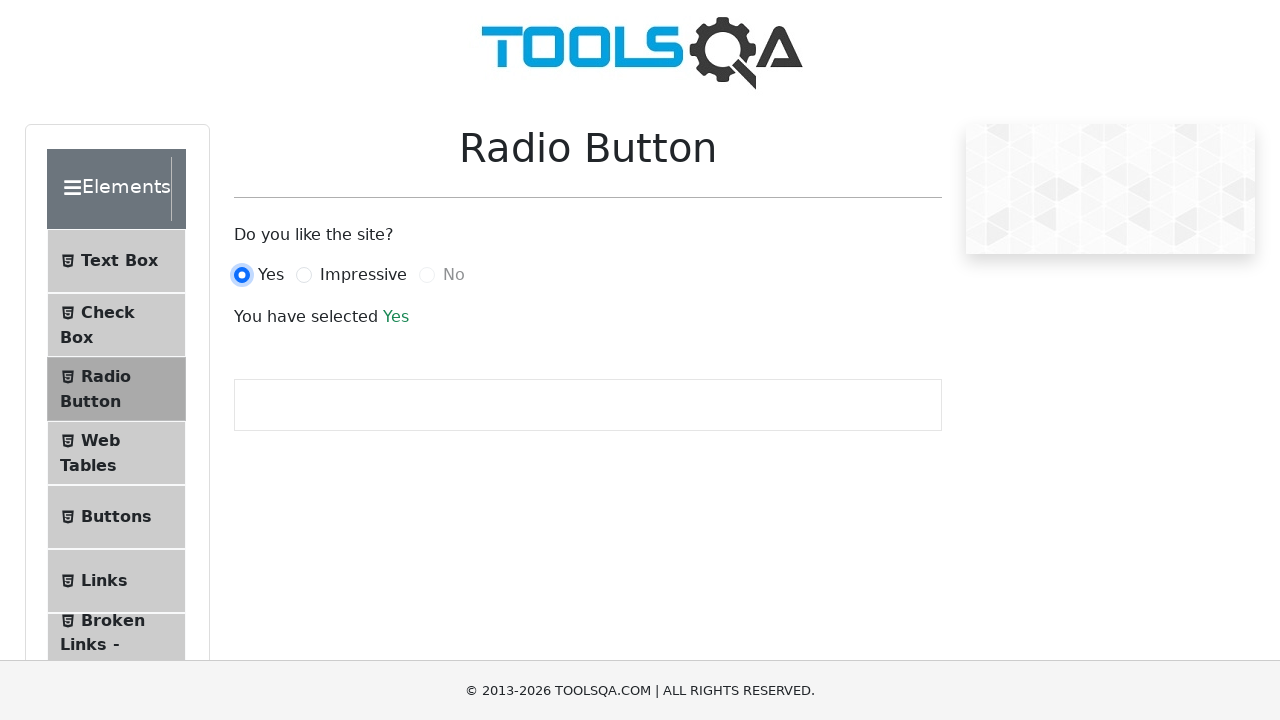

Verified the 'Yes' radio button is selected
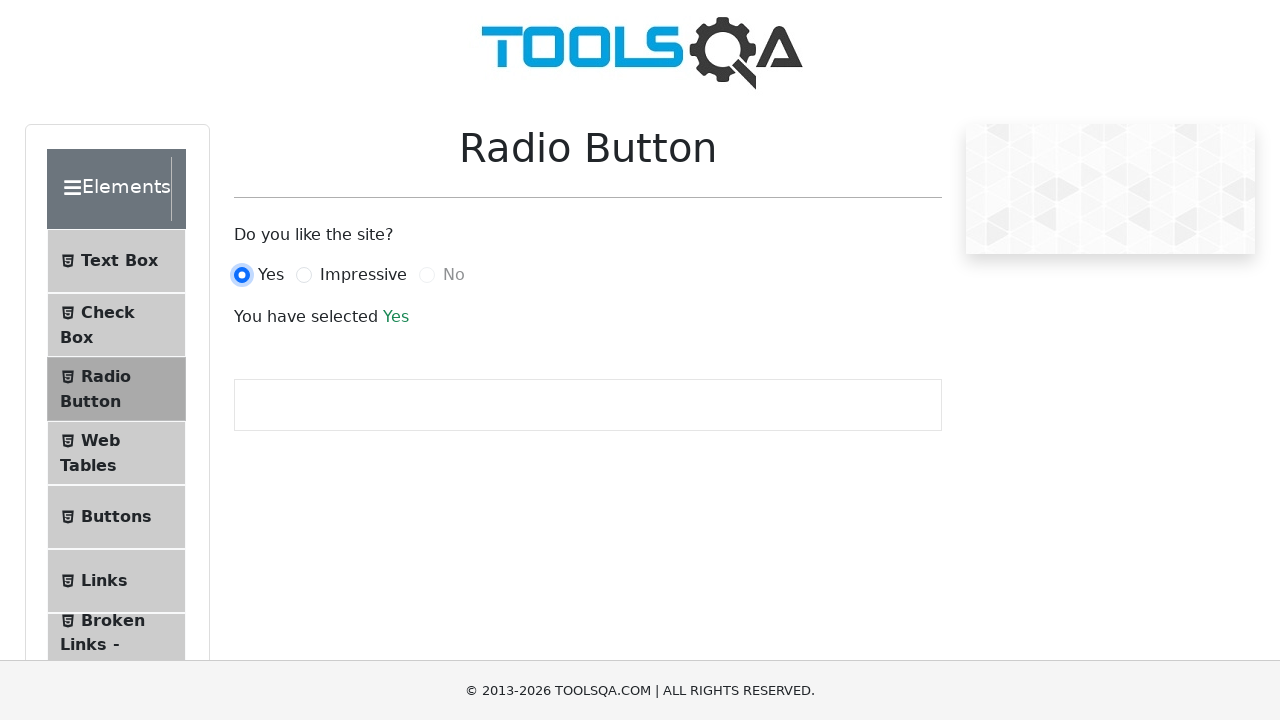

Verified the text displays 'You have selected Yes'
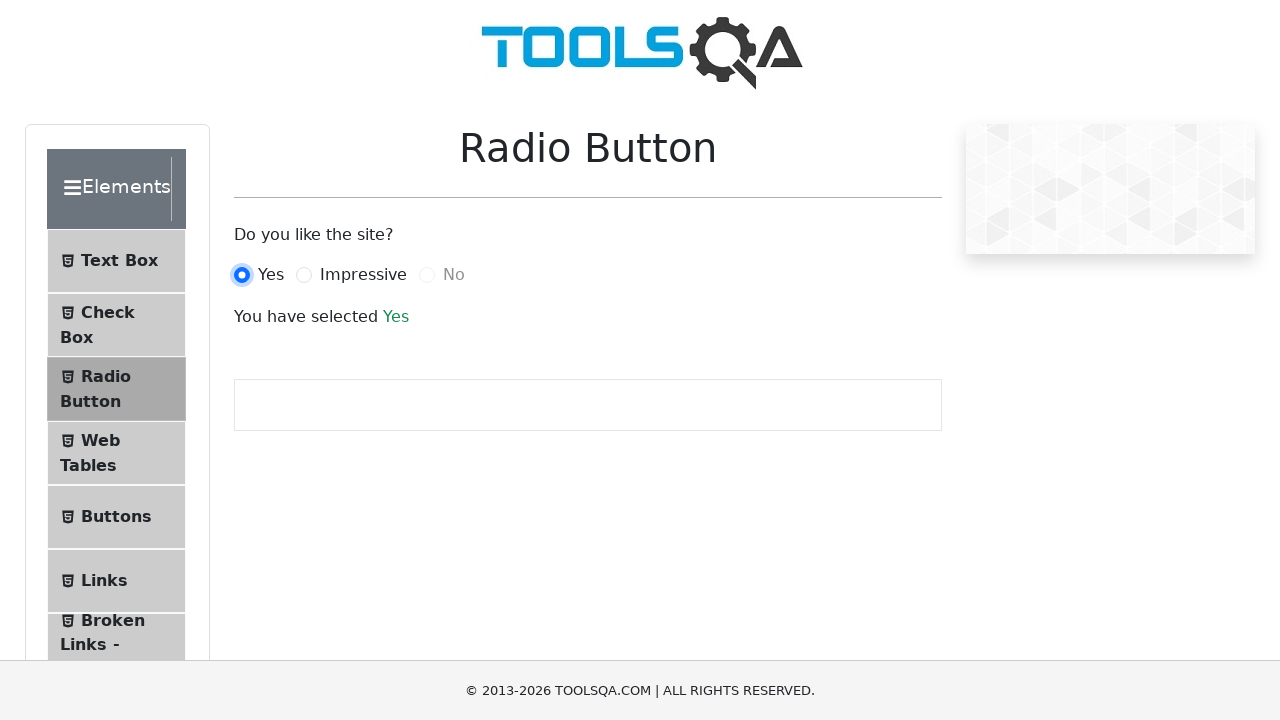

Clicked on the 'Impressive' radio button at (363, 275) on label[for='impressiveRadio']
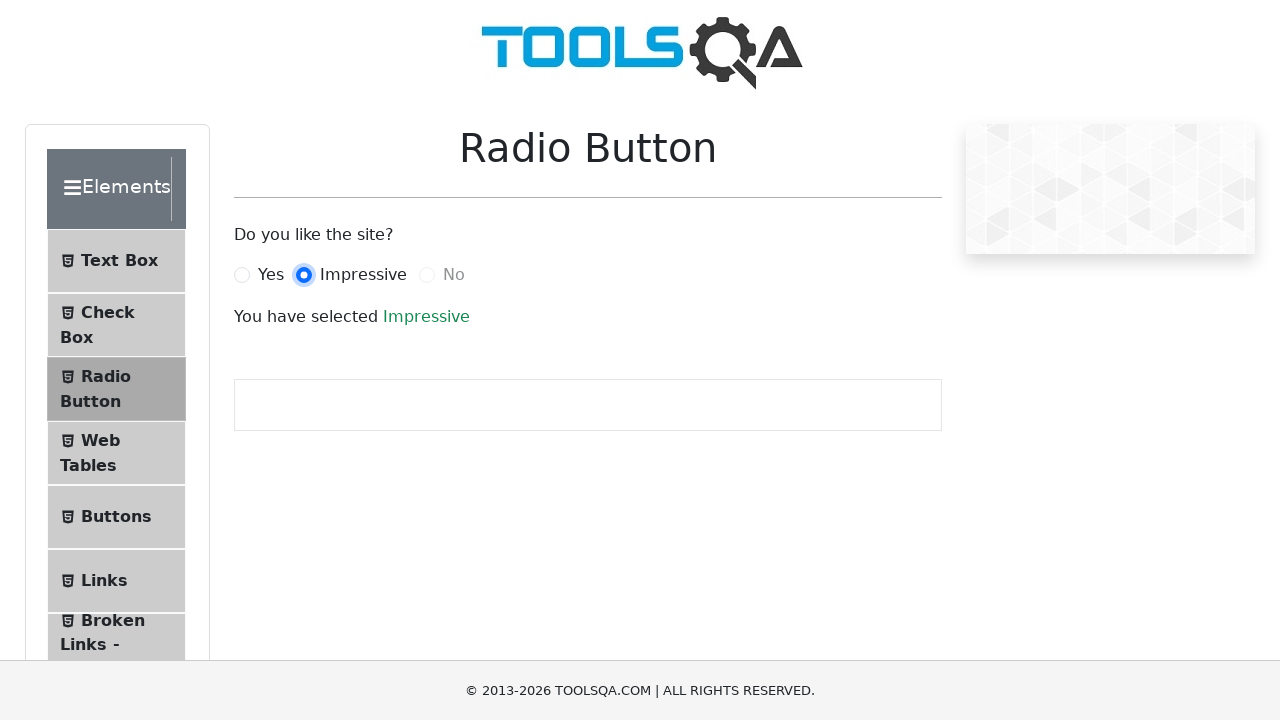

Verified the 'Impressive' radio button is selected
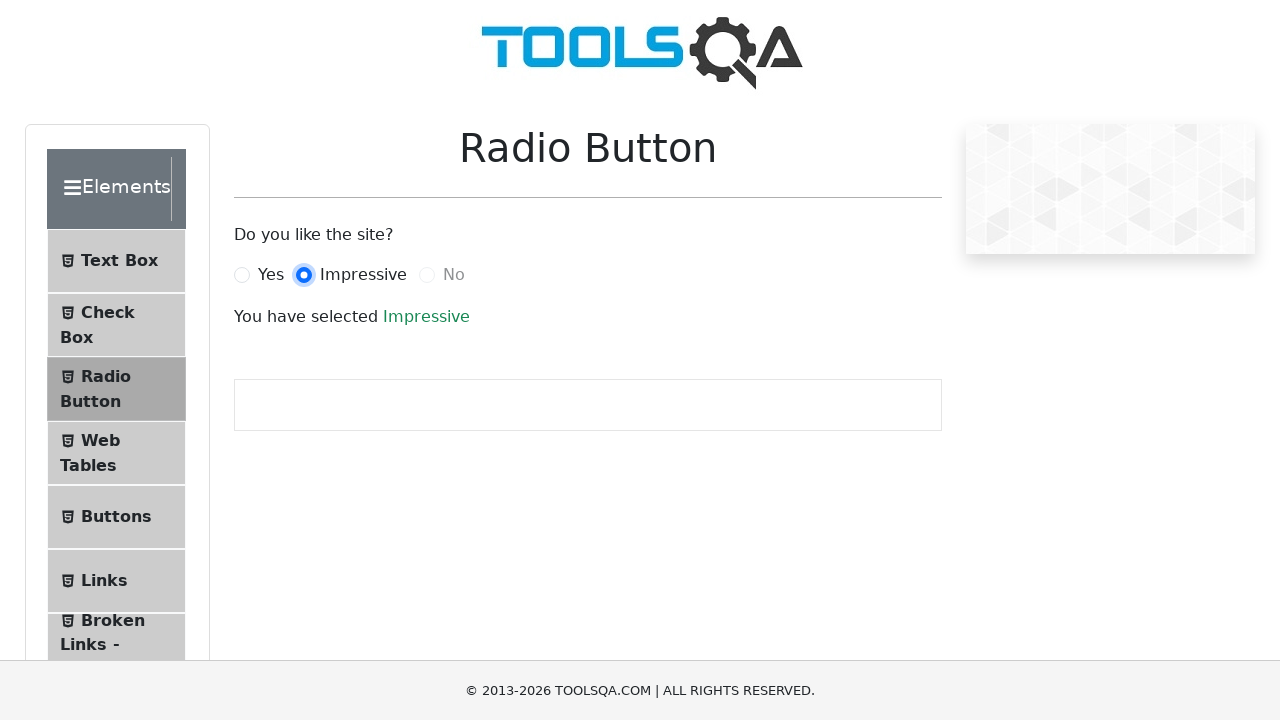

Verified the text displays 'You have selected Impressive'
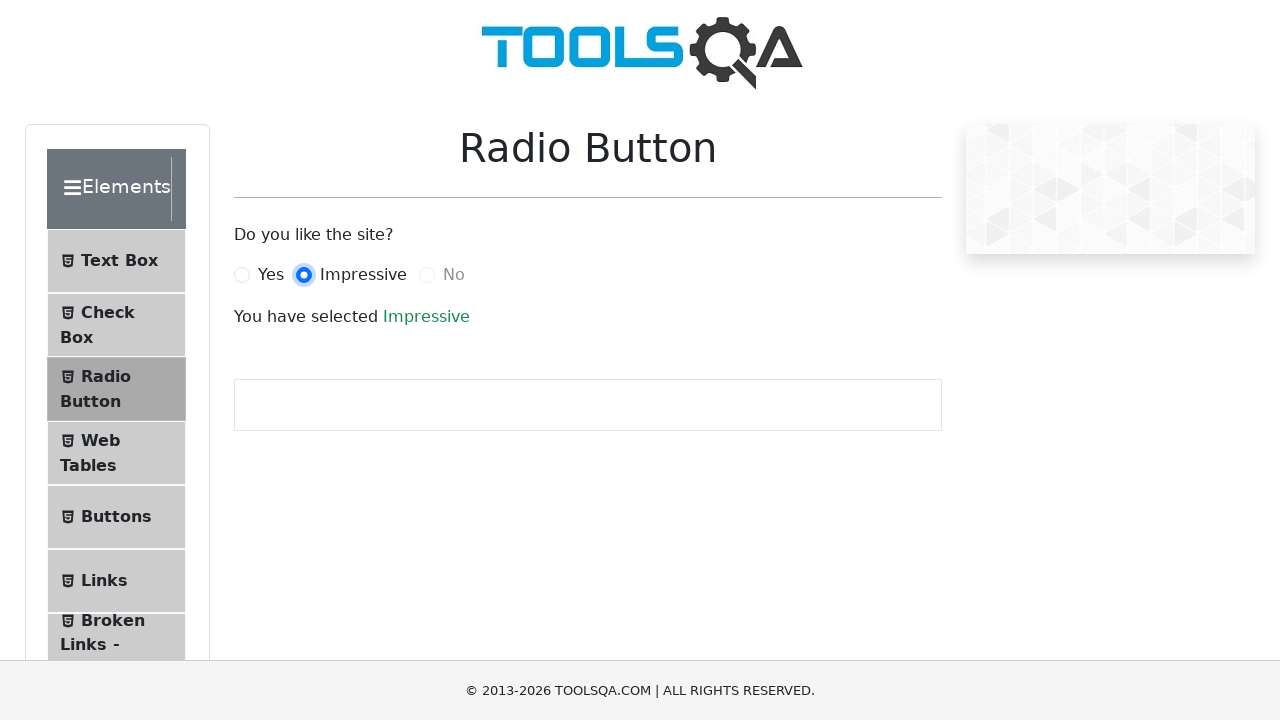

Verified the 'No' radio button is disabled
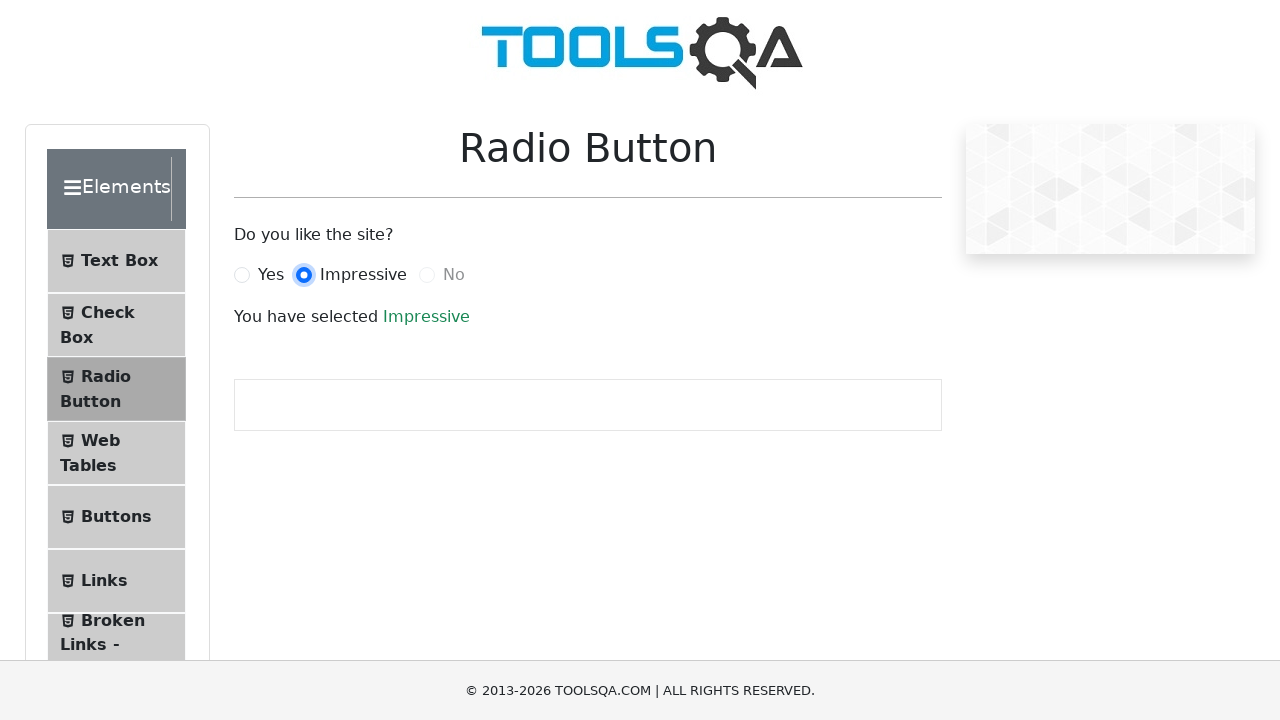

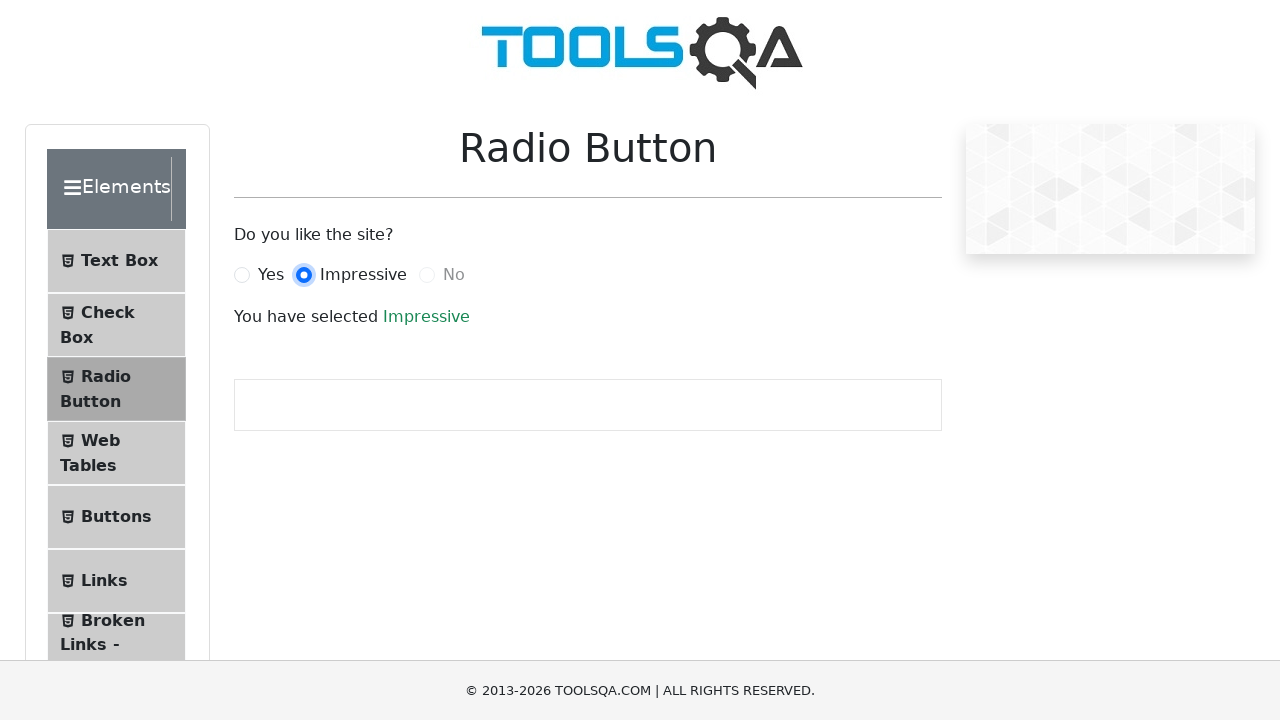